Tests the search functionality by entering "phone" in the search box, submitting the search, and verifying that products are found in the results.

Starting URL: https://www.testotomasyonu.com

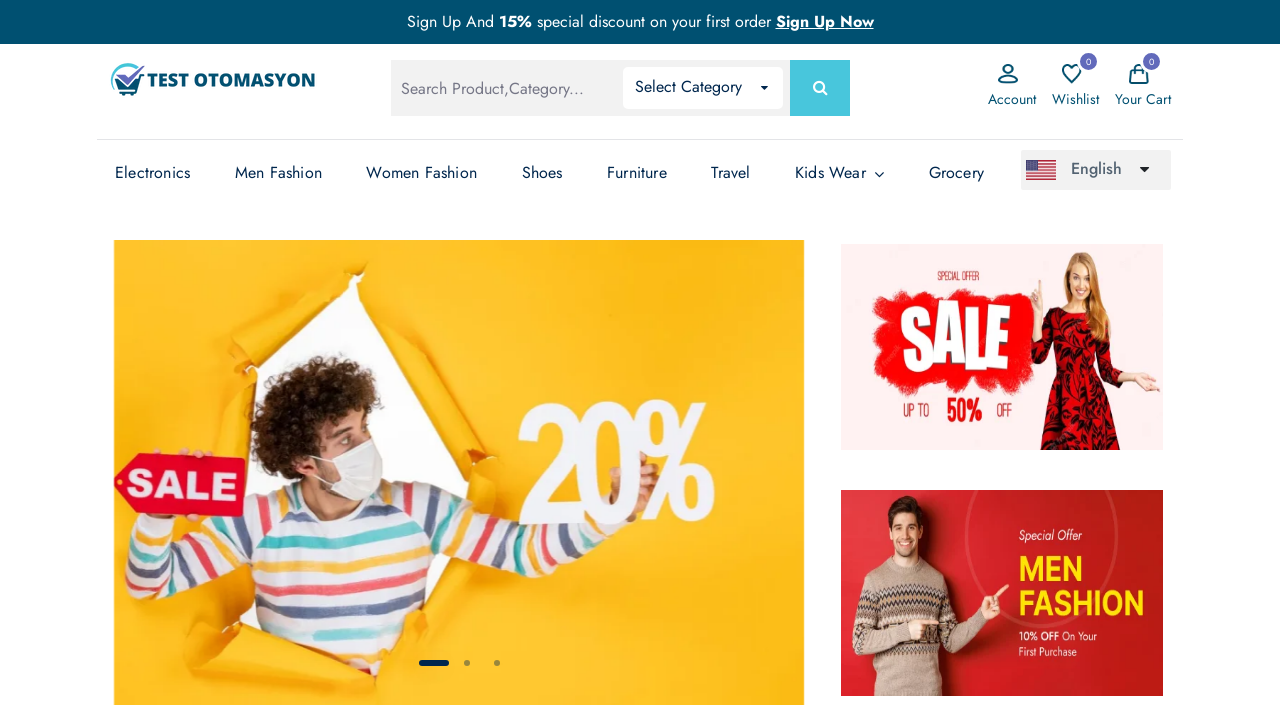

Filled search box with 'phone' on #global-search
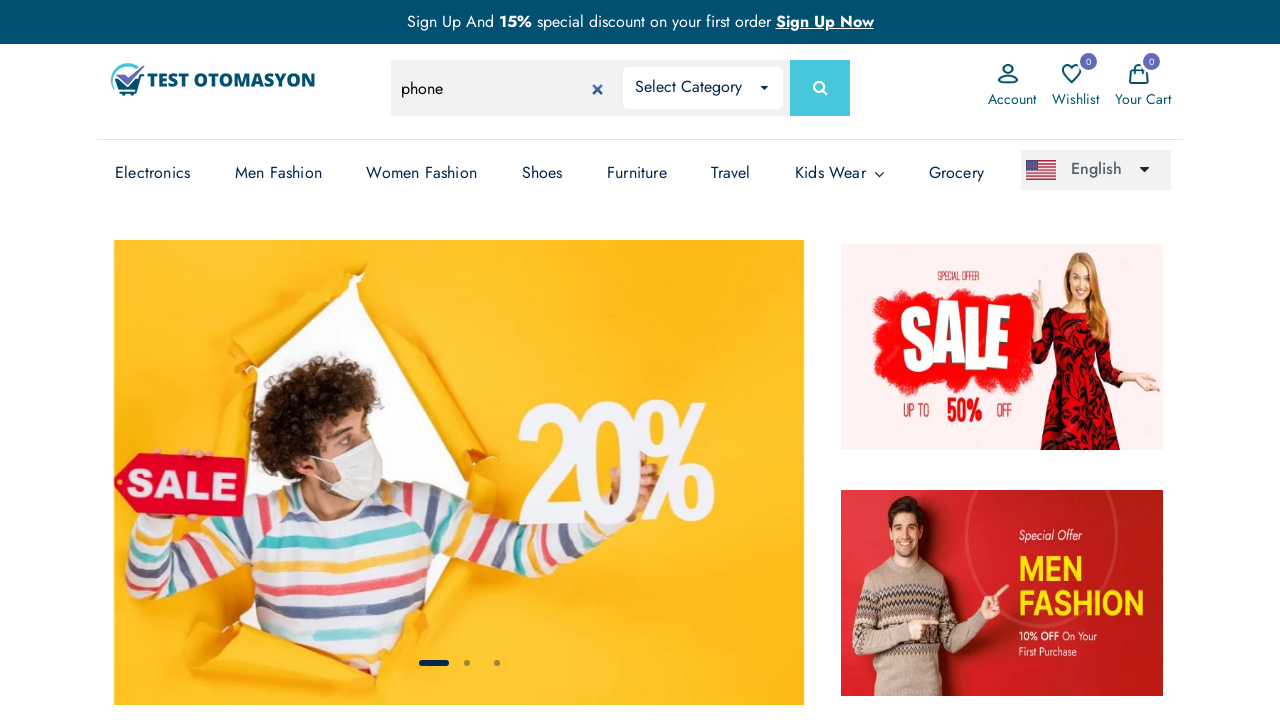

Submitted search form by pressing Enter on #global-search
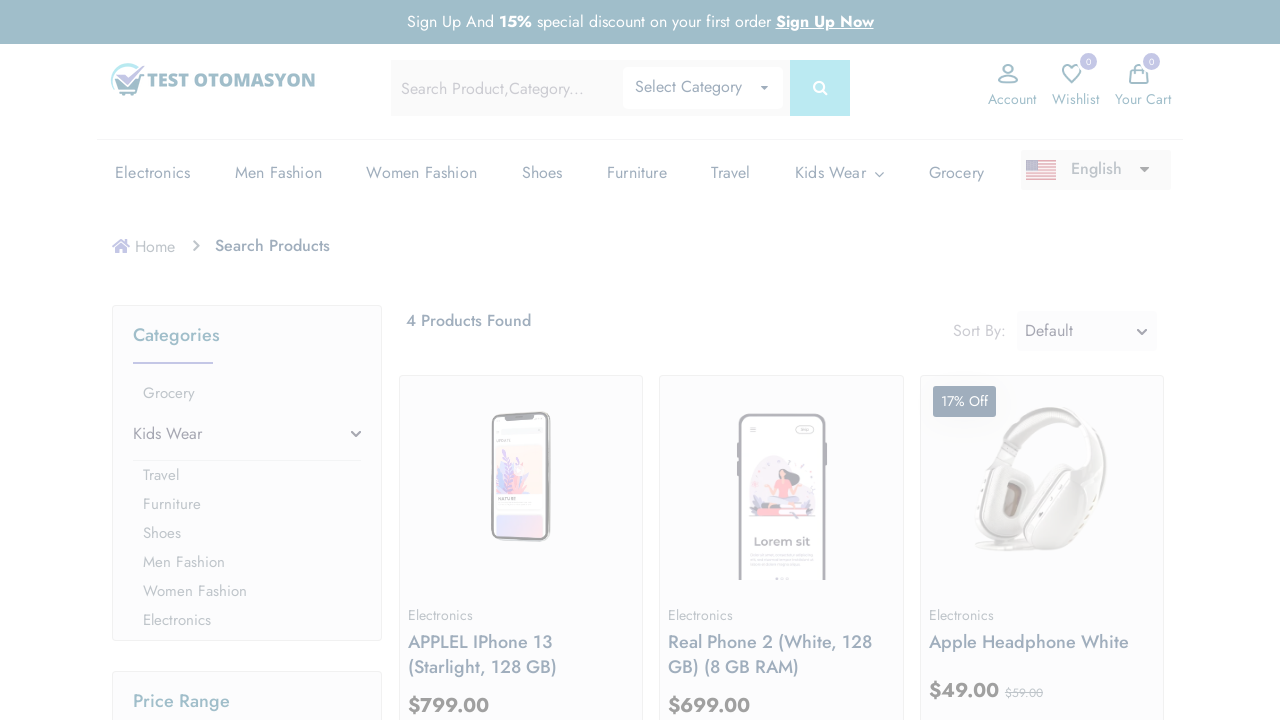

Search results loaded with product count text visible
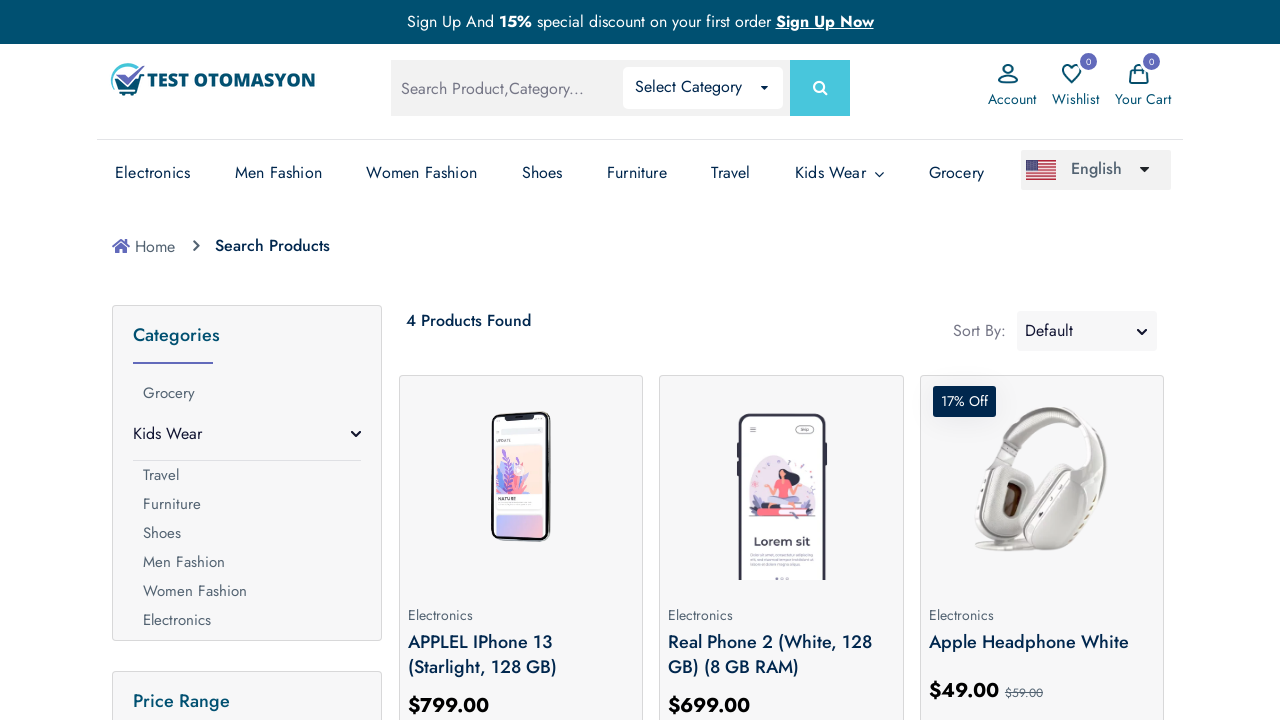

Retrieved product count text: 4 Products Found
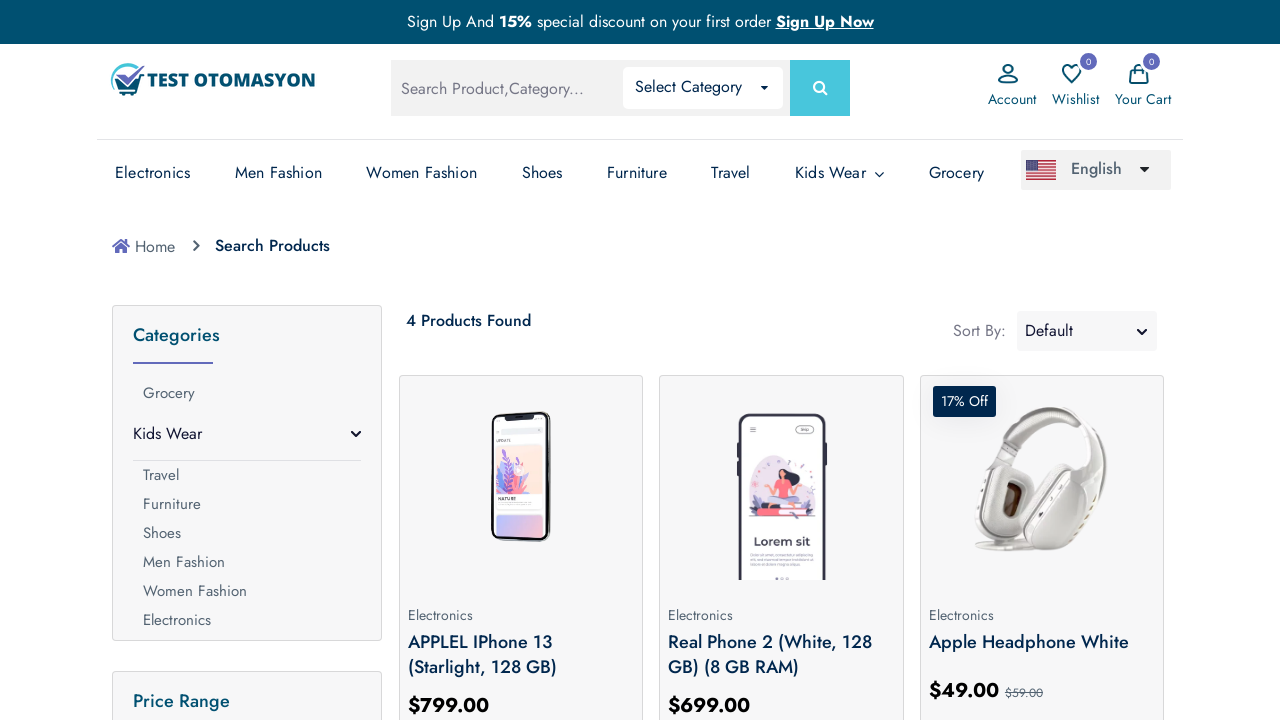

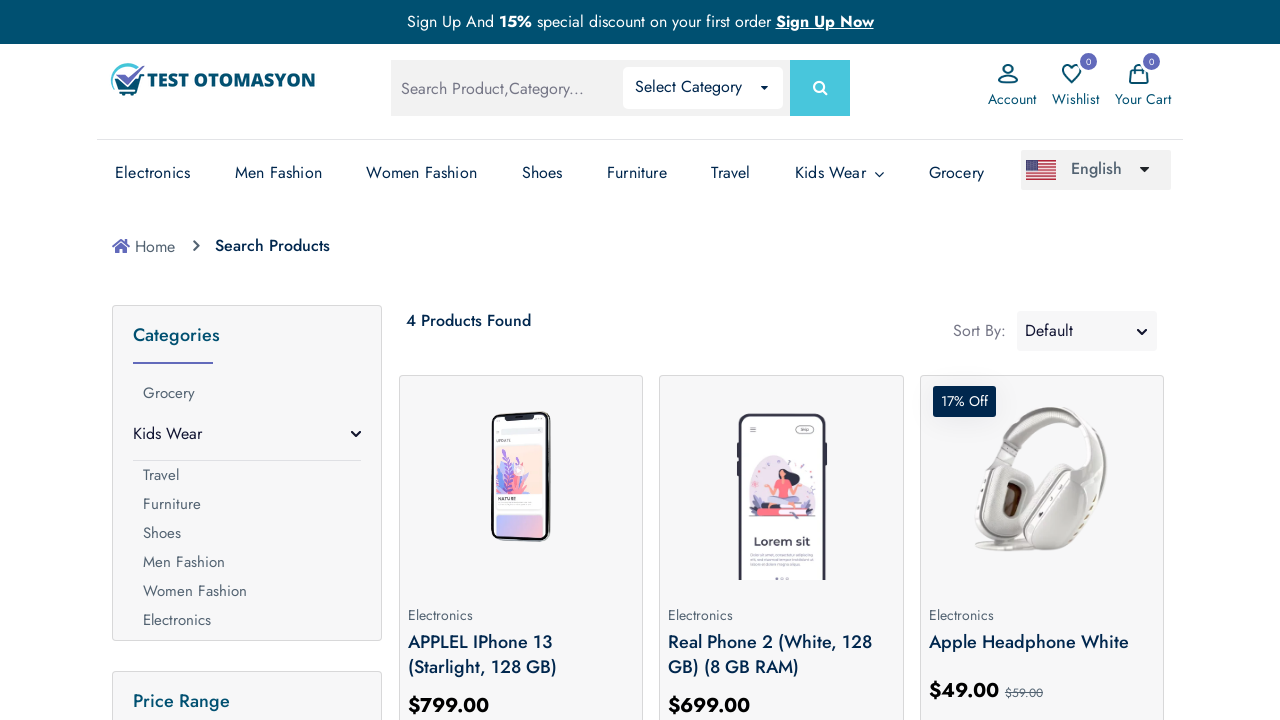